Tests adding specific products (Cucumber, Brocolli, Carrot) to the shopping cart on a grocery practice website by iterating through the product list and clicking the add button for matching items.

Starting URL: https://rahulshettyacademy.com/seleniumPractise/#/

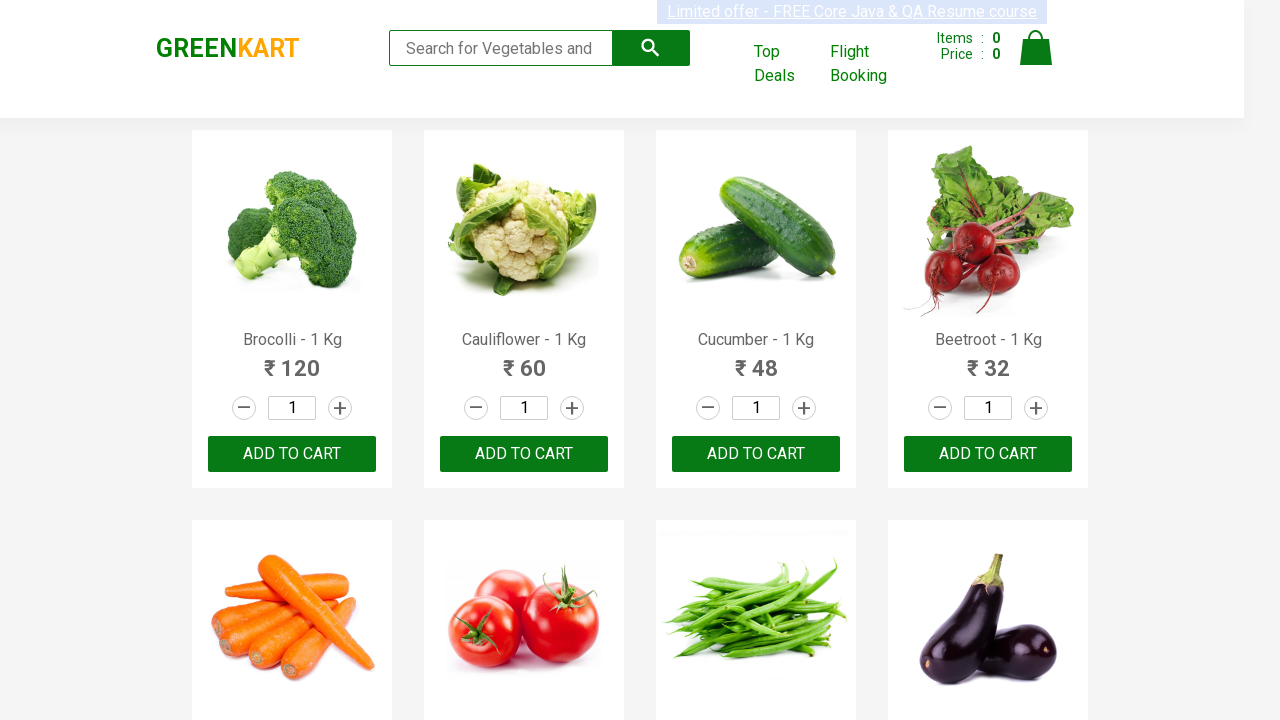

Waited for product list to load
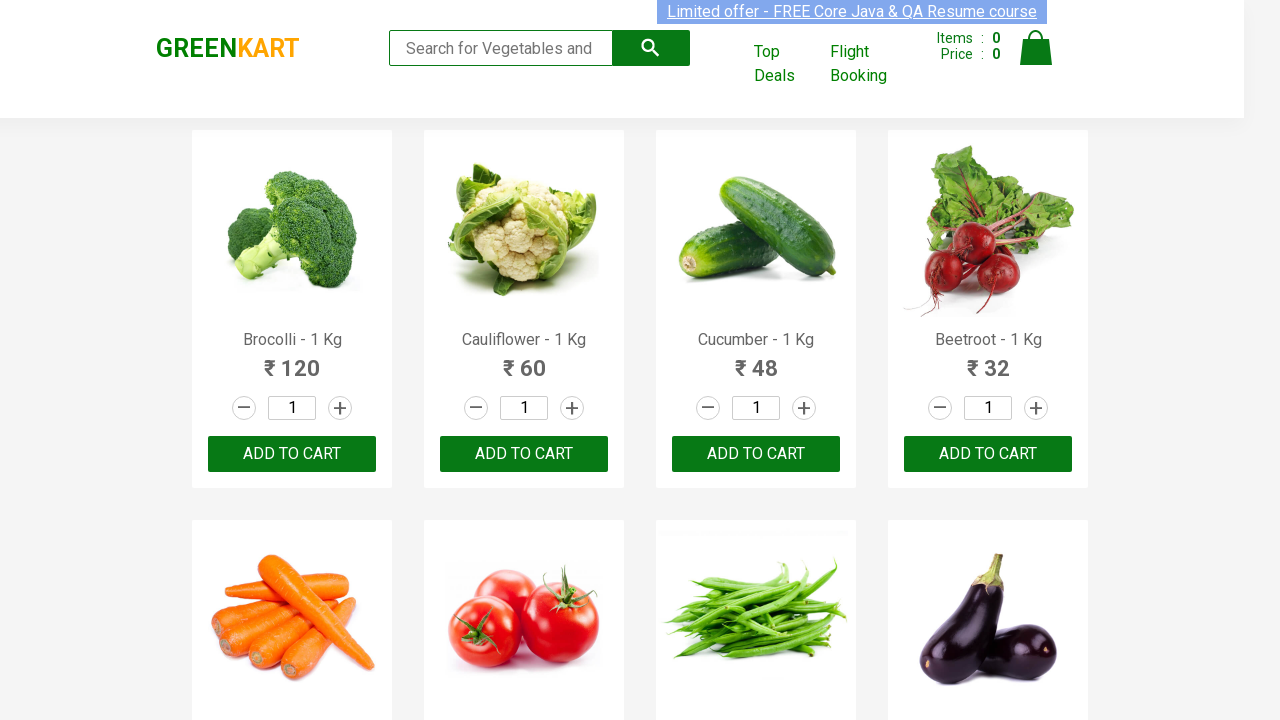

Retrieved all product name elements from the page
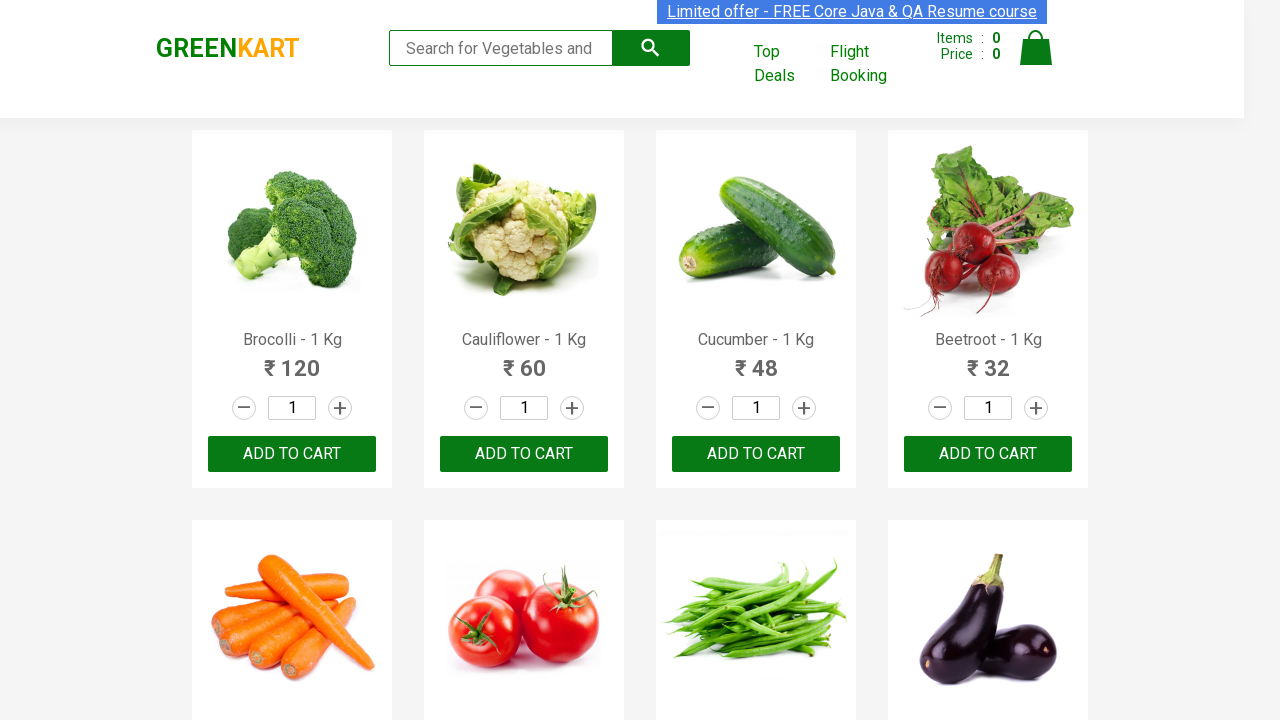

Retrieved all add to cart buttons from the page
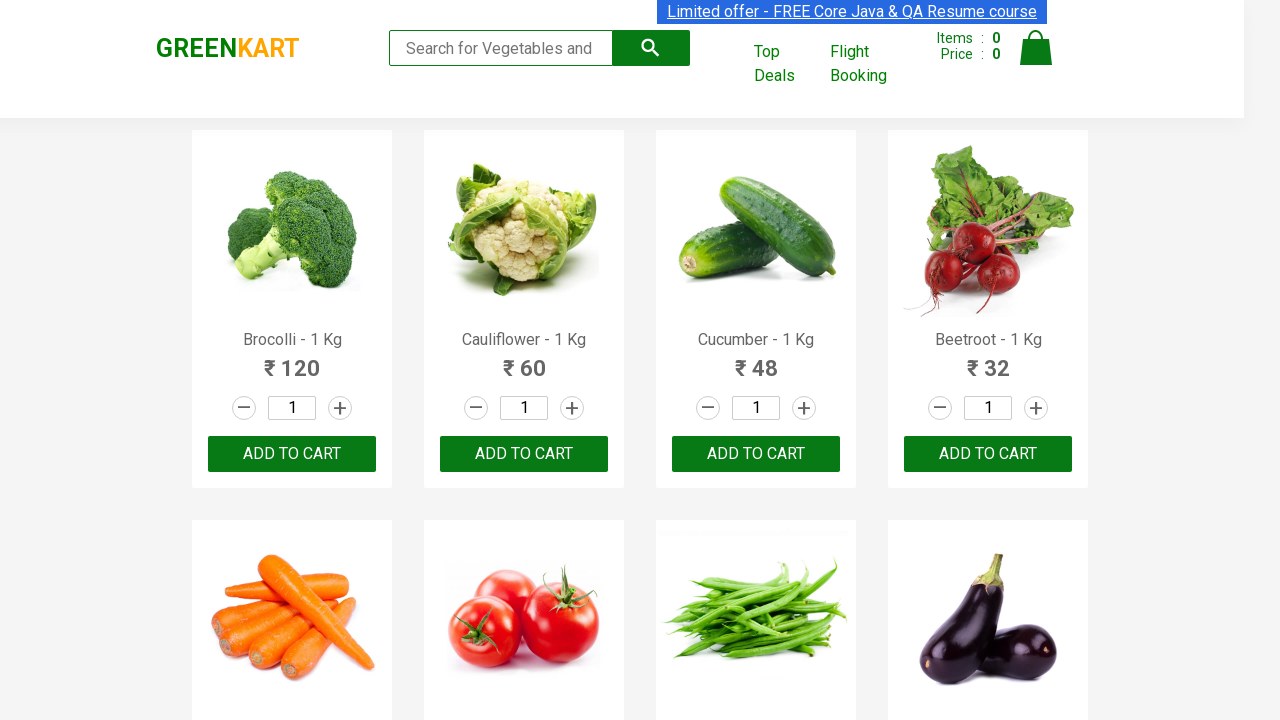

Clicked add to cart button for 'Brocolli'
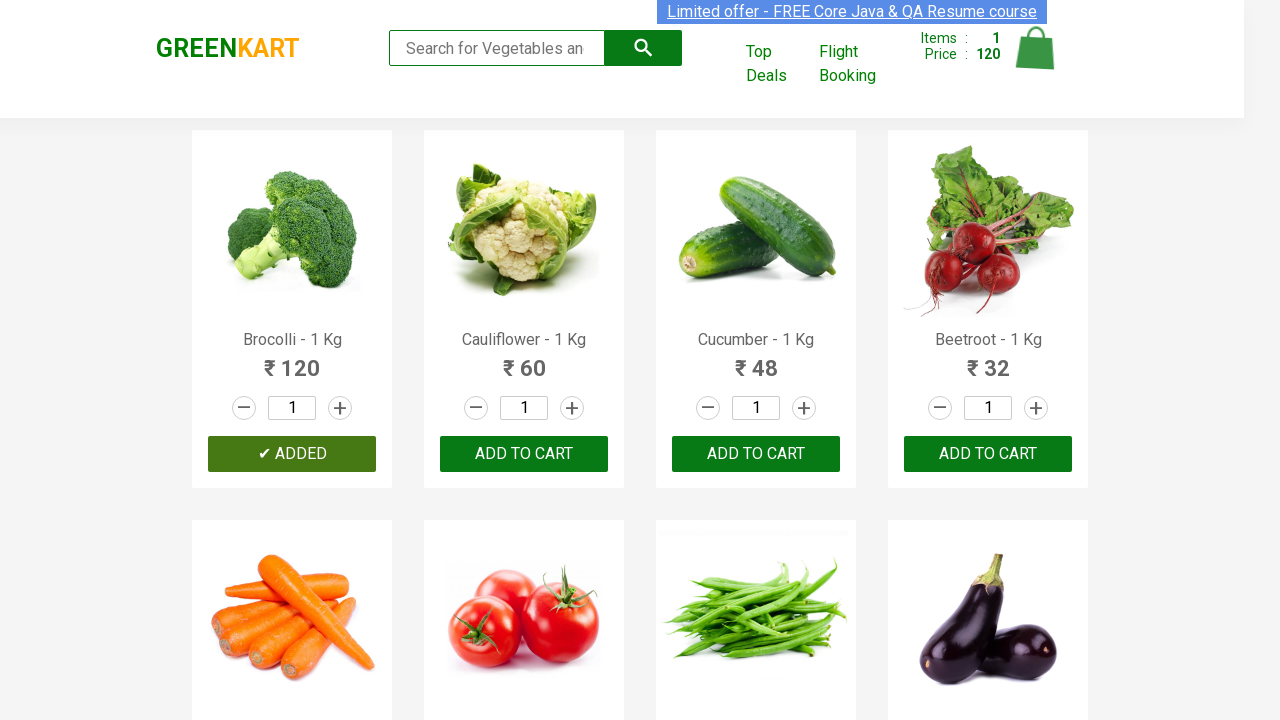

Clicked add to cart button for 'Cucumber'
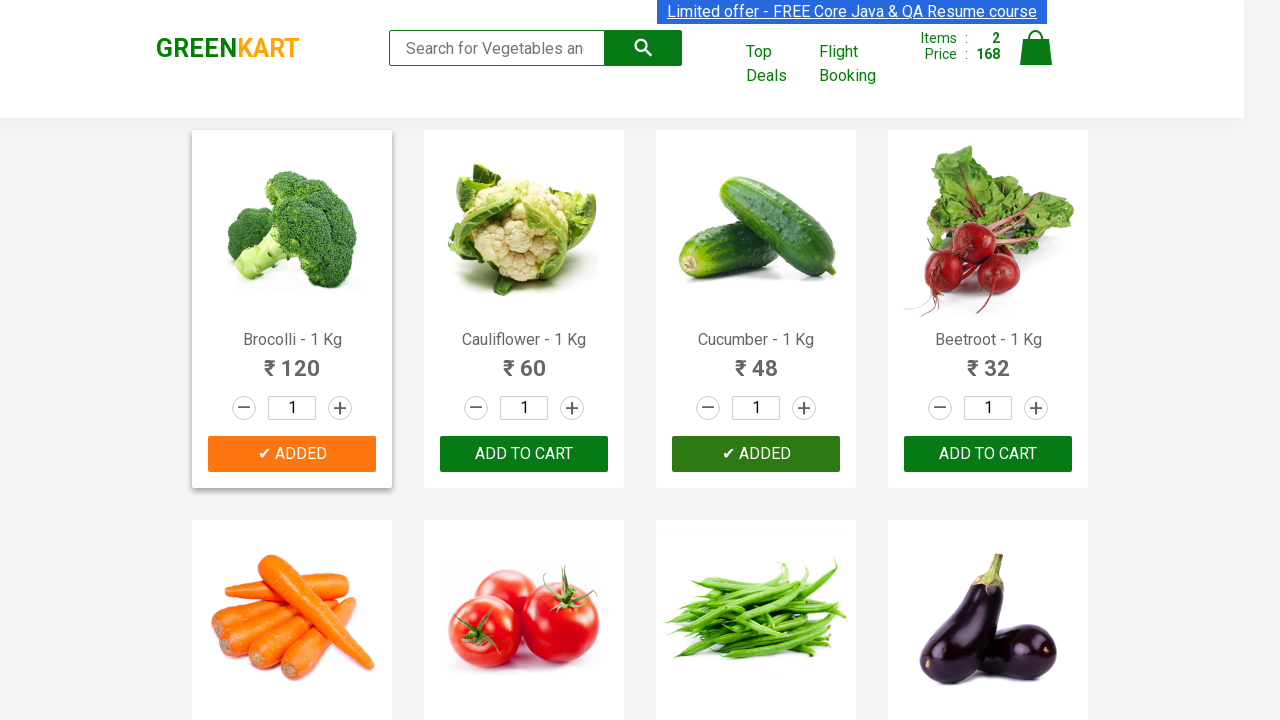

Clicked add to cart button for 'Carrot'
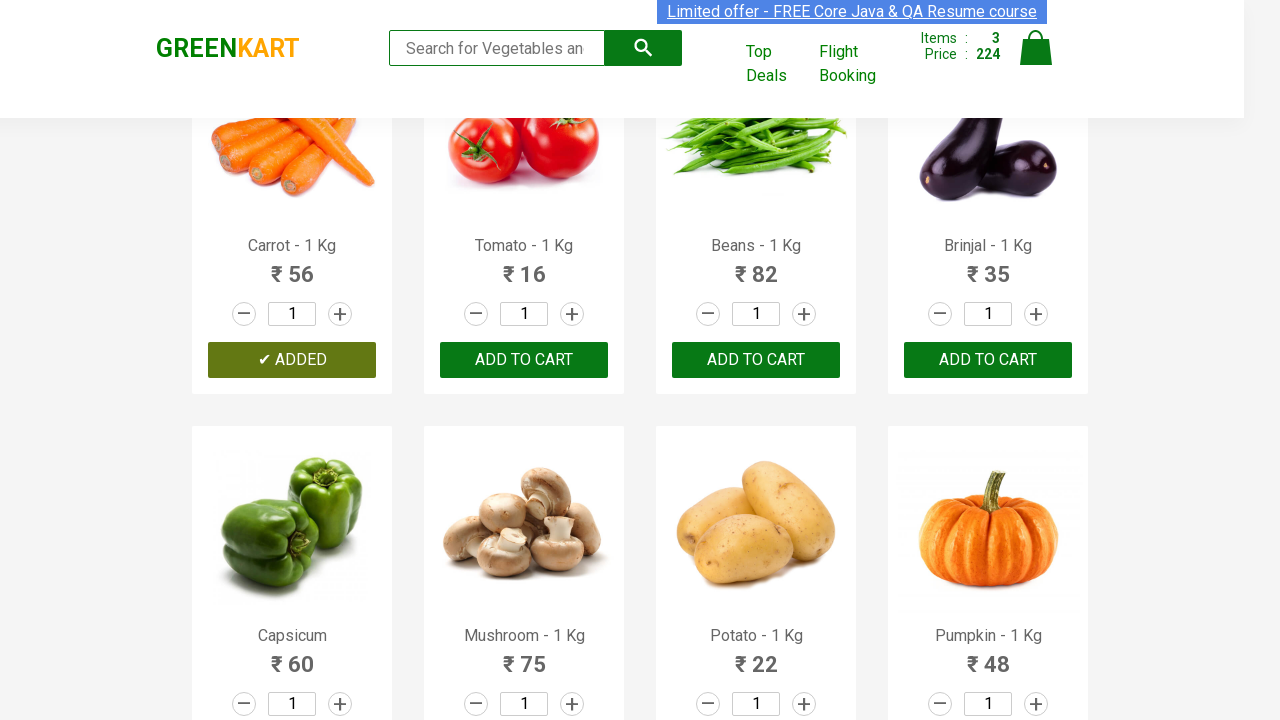

All 3 target products (Cucumber, Brocolli, Carrot) have been added to cart
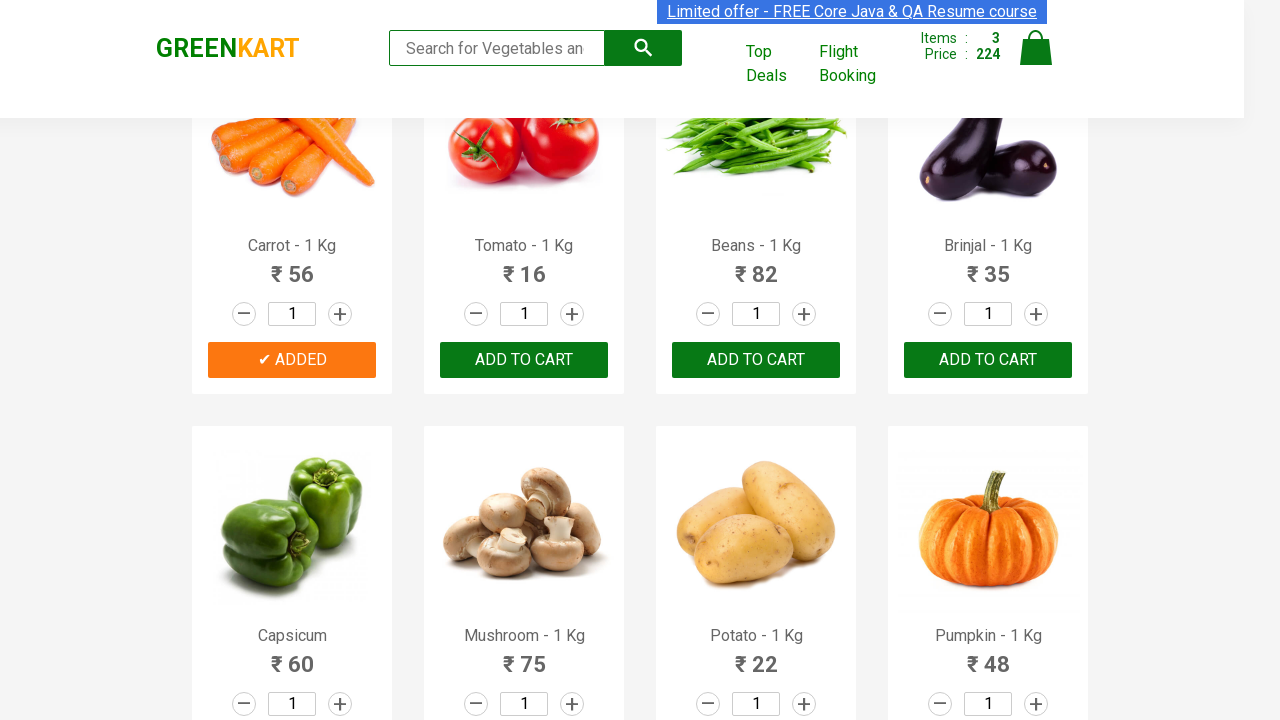

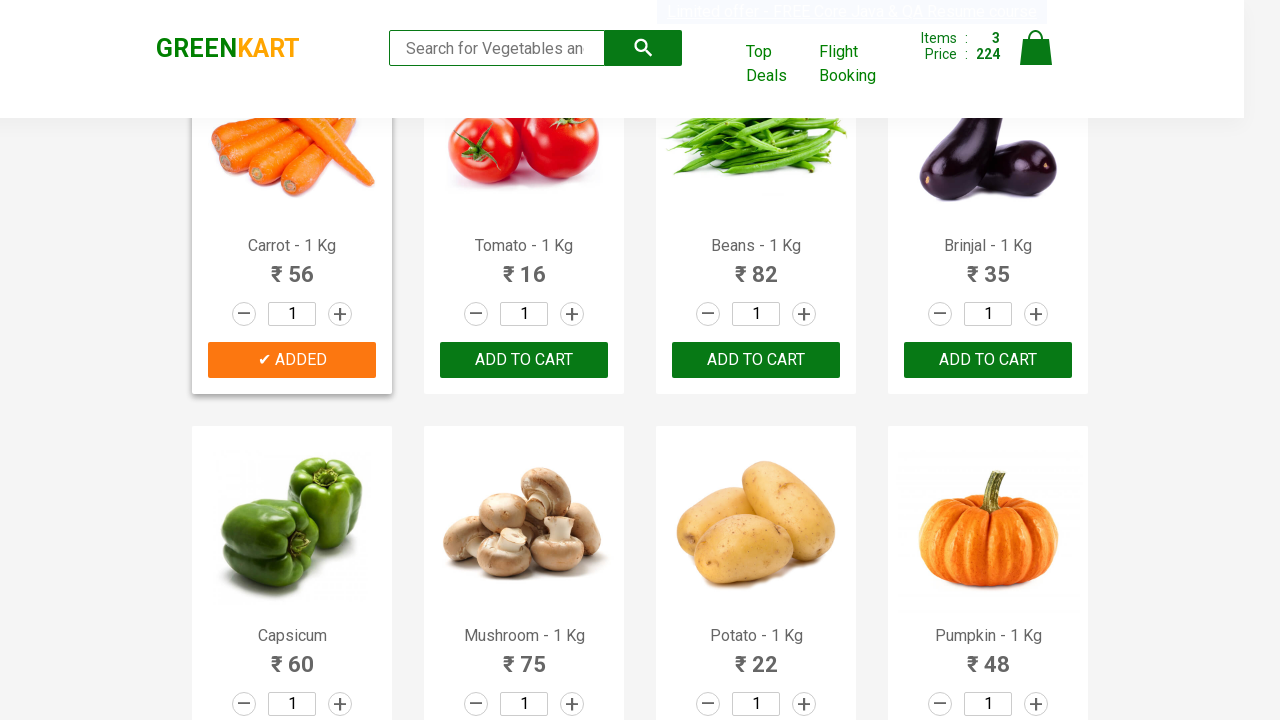